Tests XPath locator strategies using sibling and parent traversal to locate and verify button elements on the page

Starting URL: https://rahulshettyacademy.com/AutomationPractice/

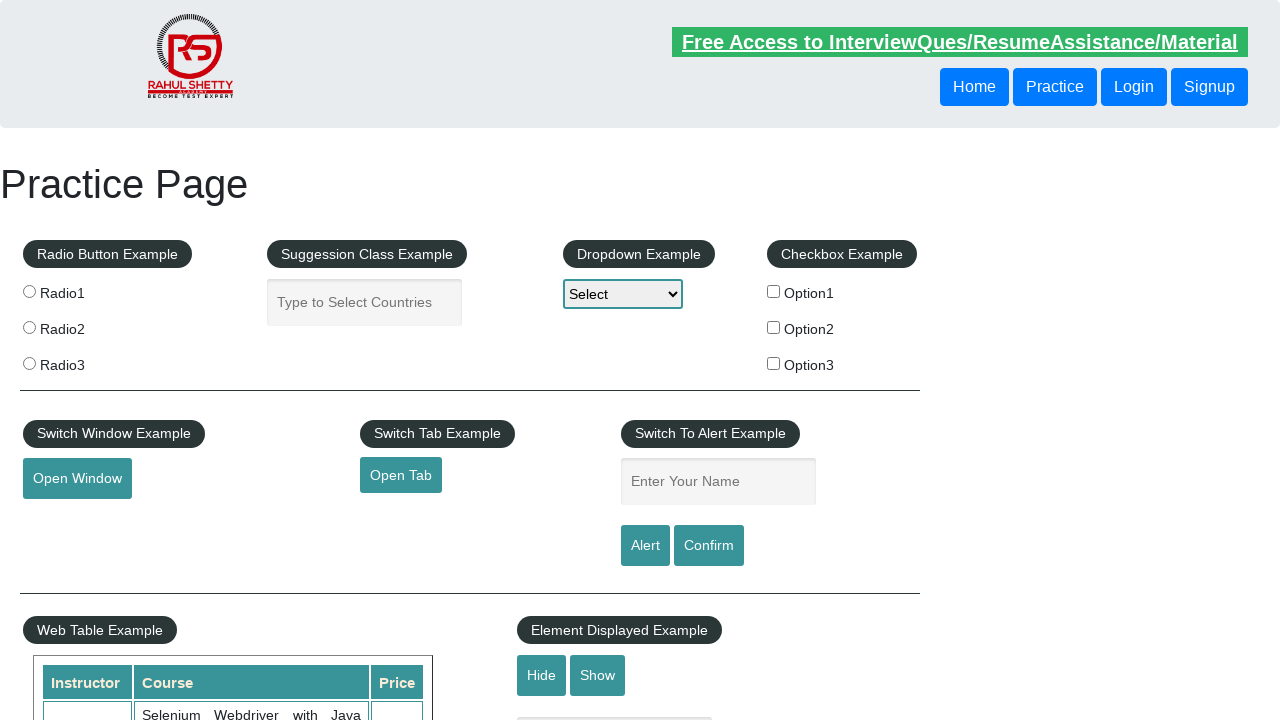

Located button using following-sibling XPath strategy
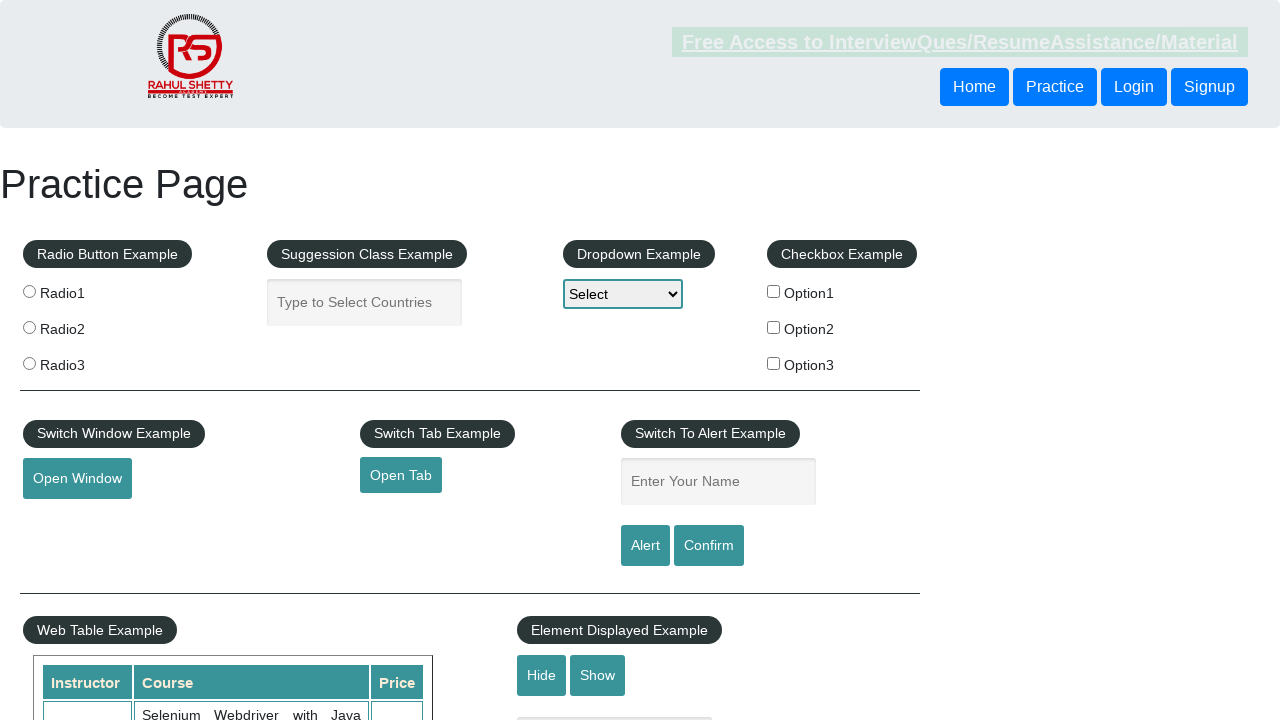

Waited for sibling button to be available
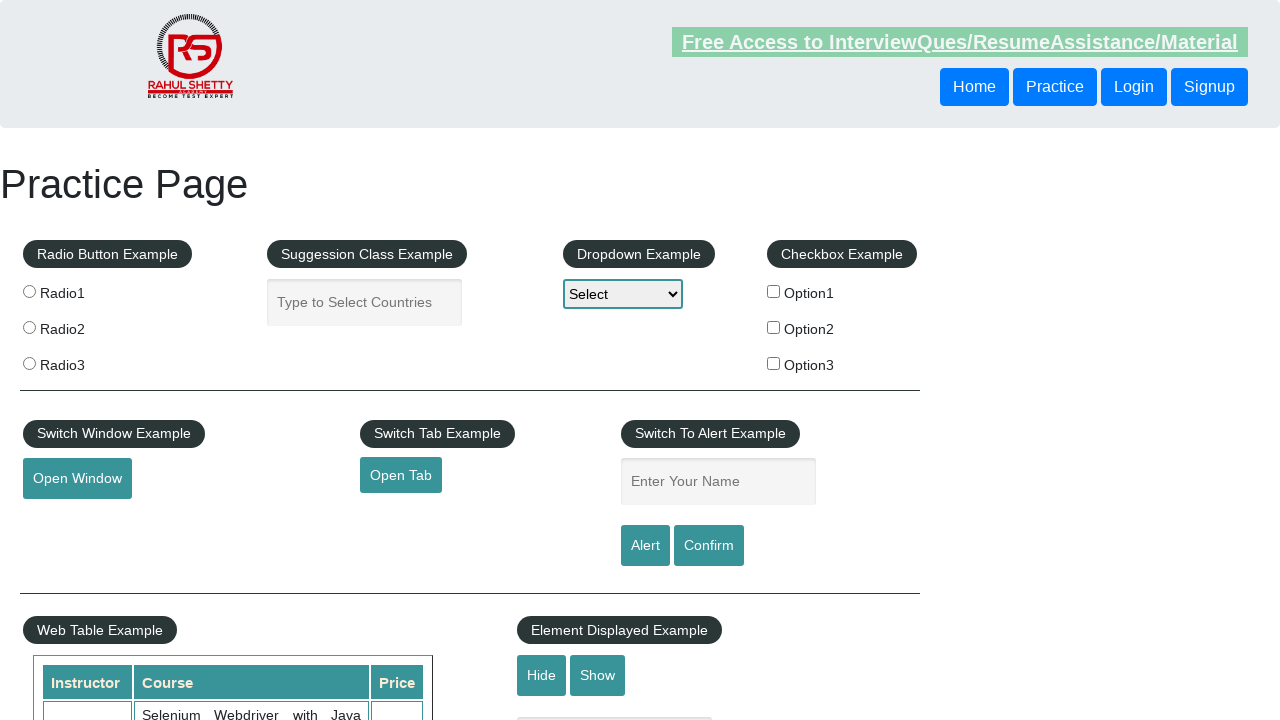

Retrieved and printed text content from sibling button
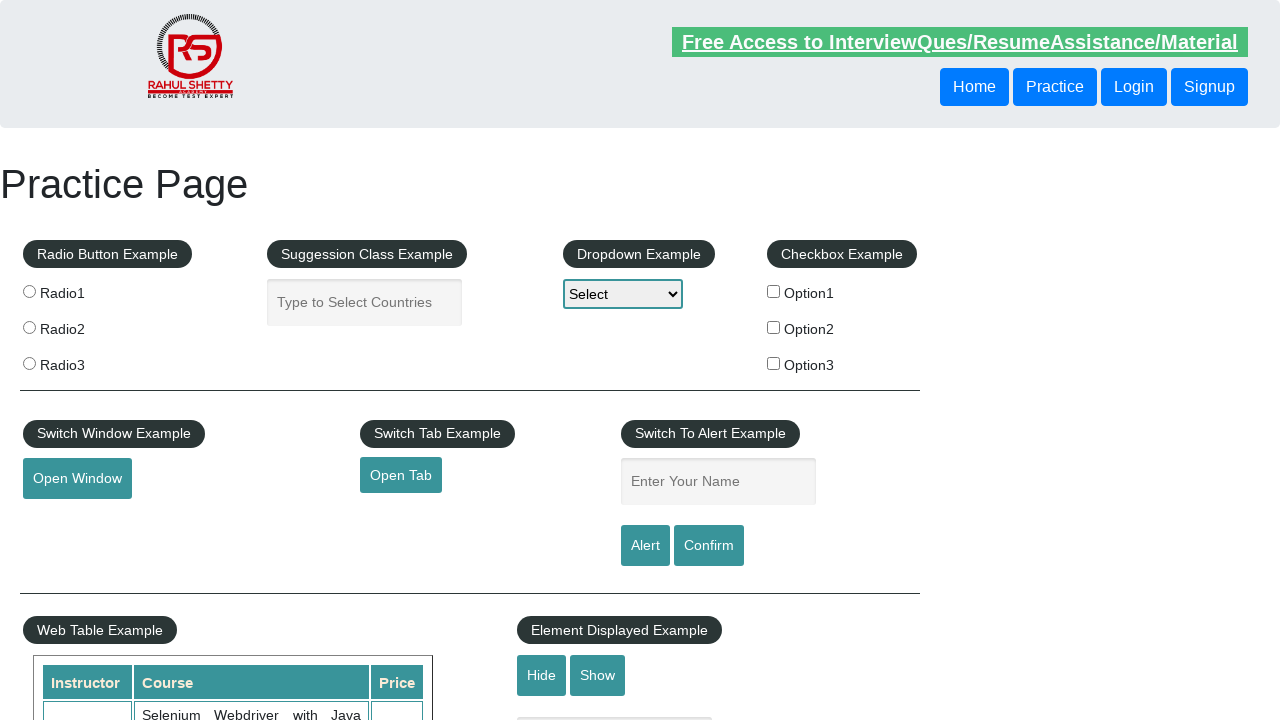

Located button using parent traversal XPath strategy
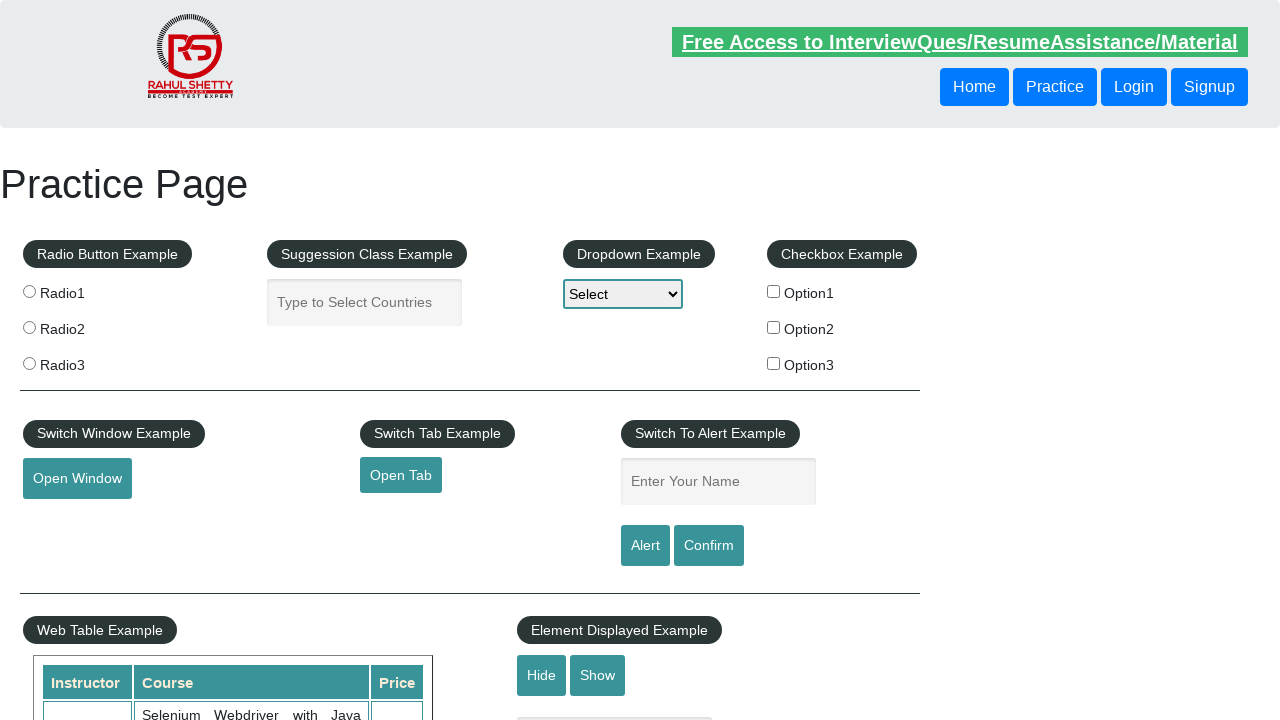

Retrieved and printed text content from parent traversal button
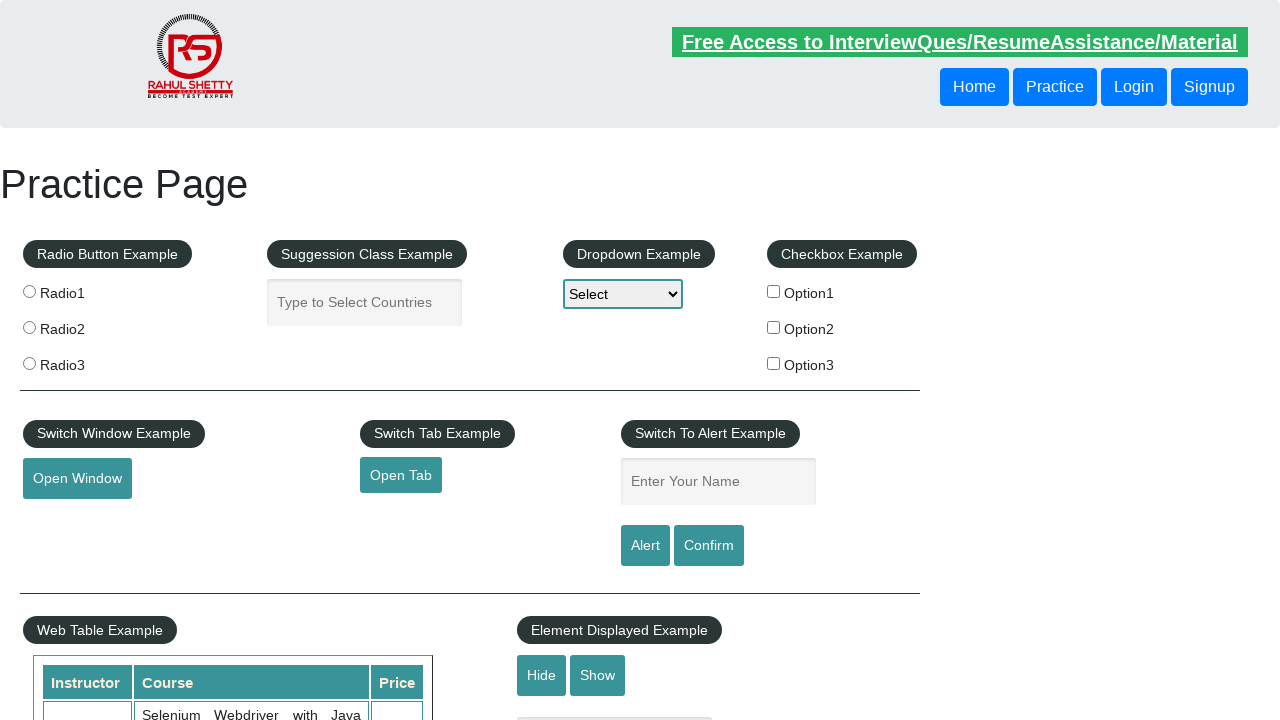

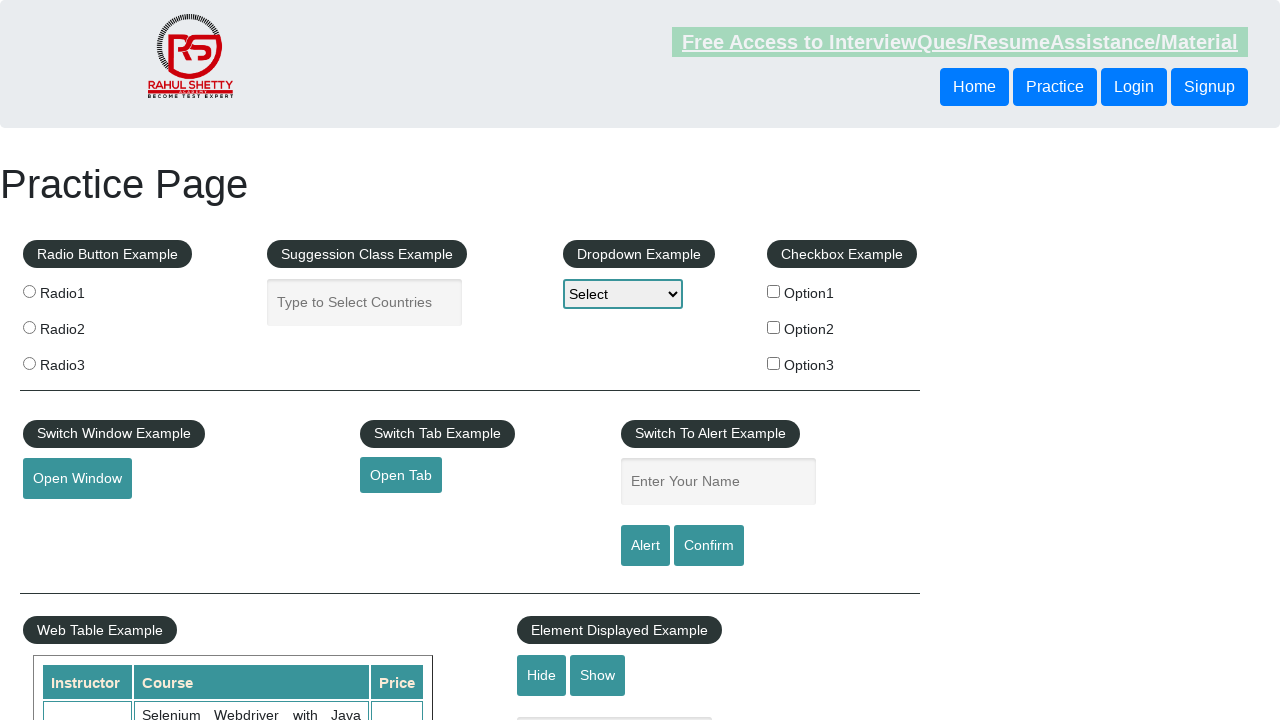